Tests context menu functionality by right-clicking on a designated area to trigger a JavaScript alert, then accepting the alert.

Starting URL: https://the-internet.herokuapp.com/

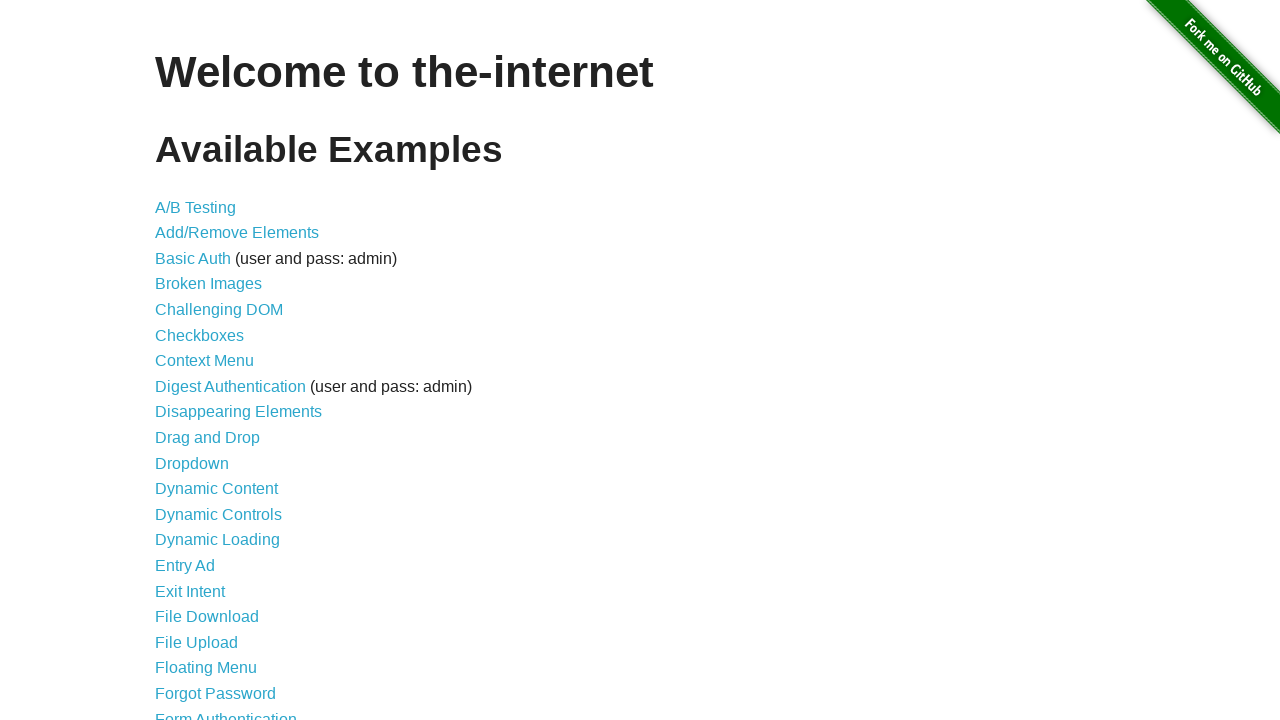

Clicked on Context Menu link at (204, 361) on text=Context Menu
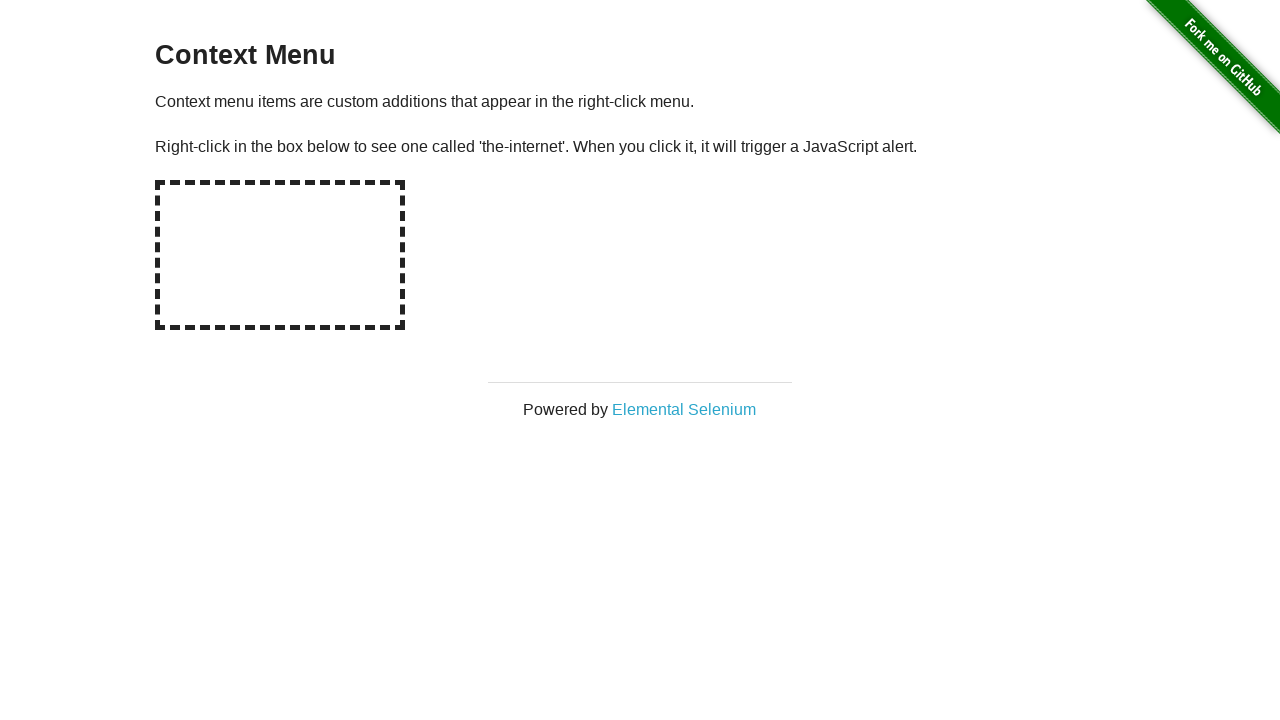

Set up dialog handler to accept alerts
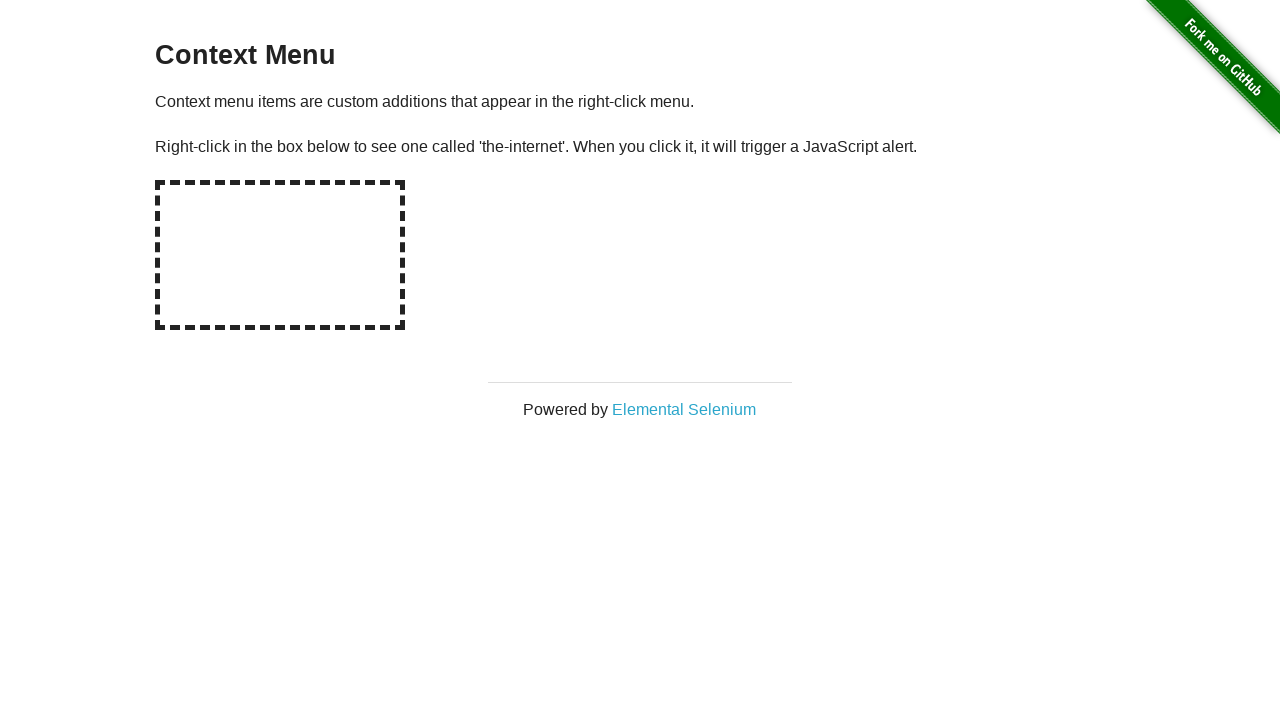

Right-clicked on hot-spot element to trigger context menu at (280, 255) on #hot-spot
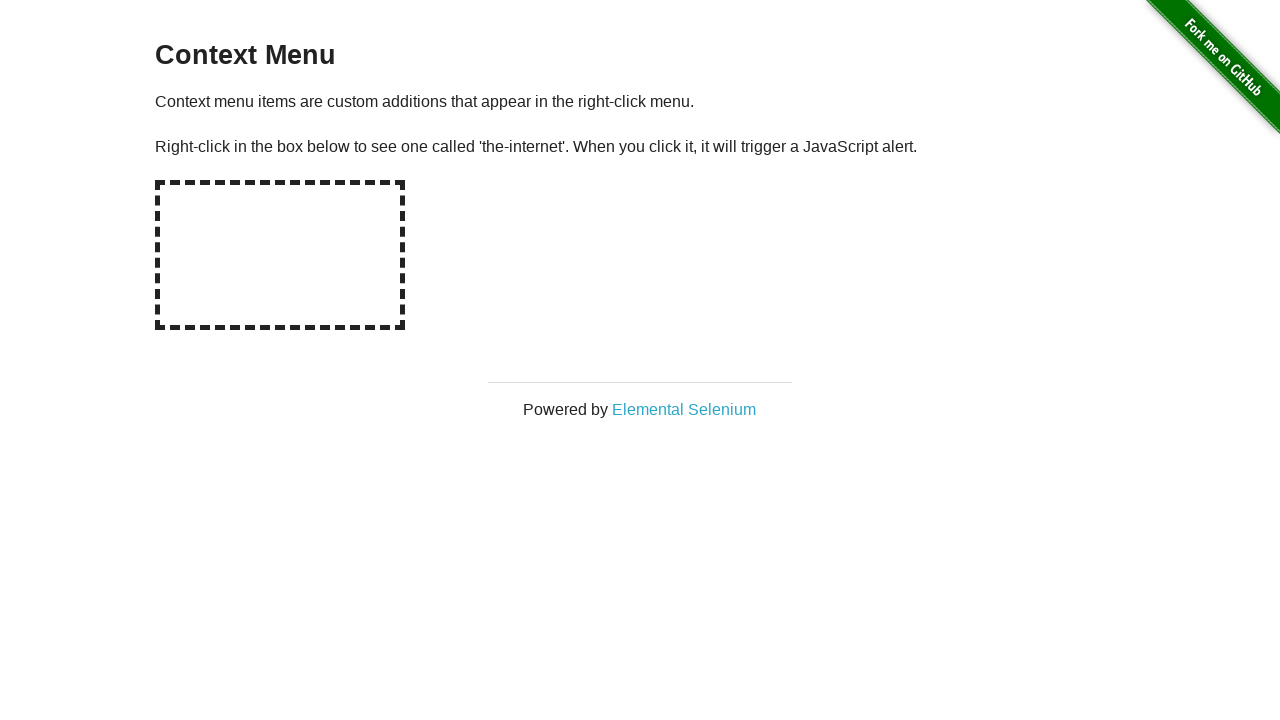

Waited for alert handling to complete
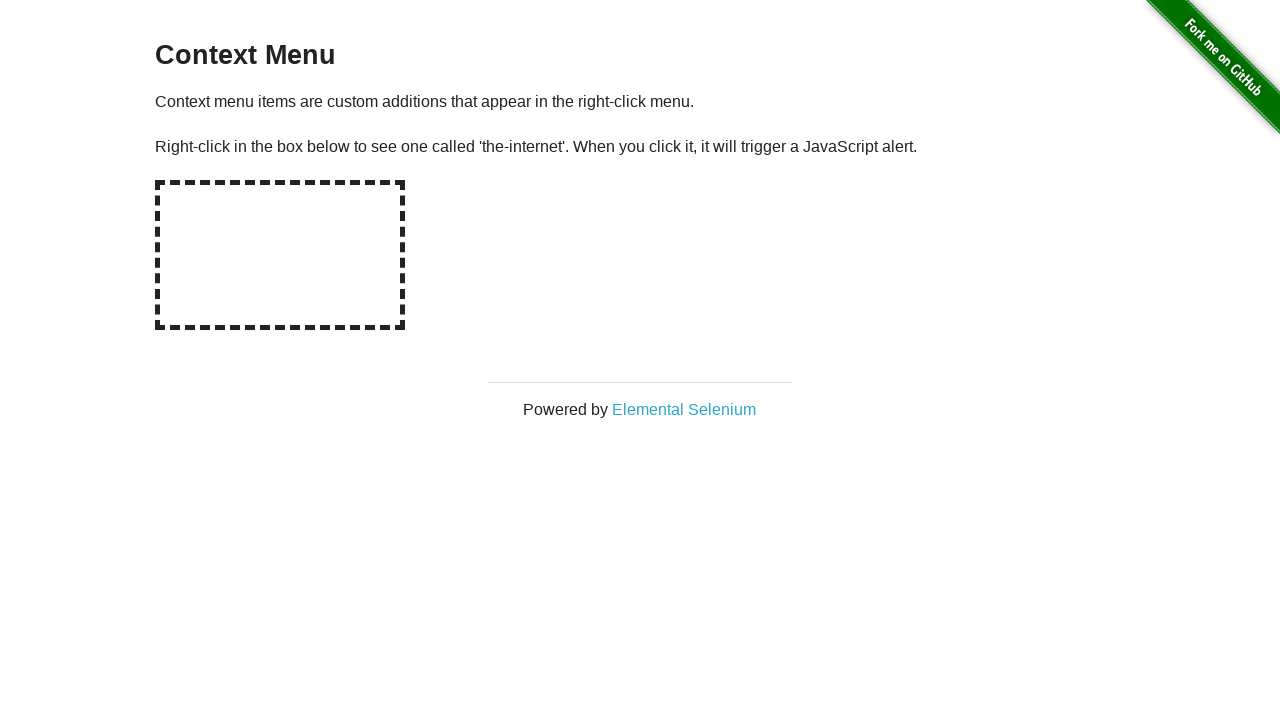

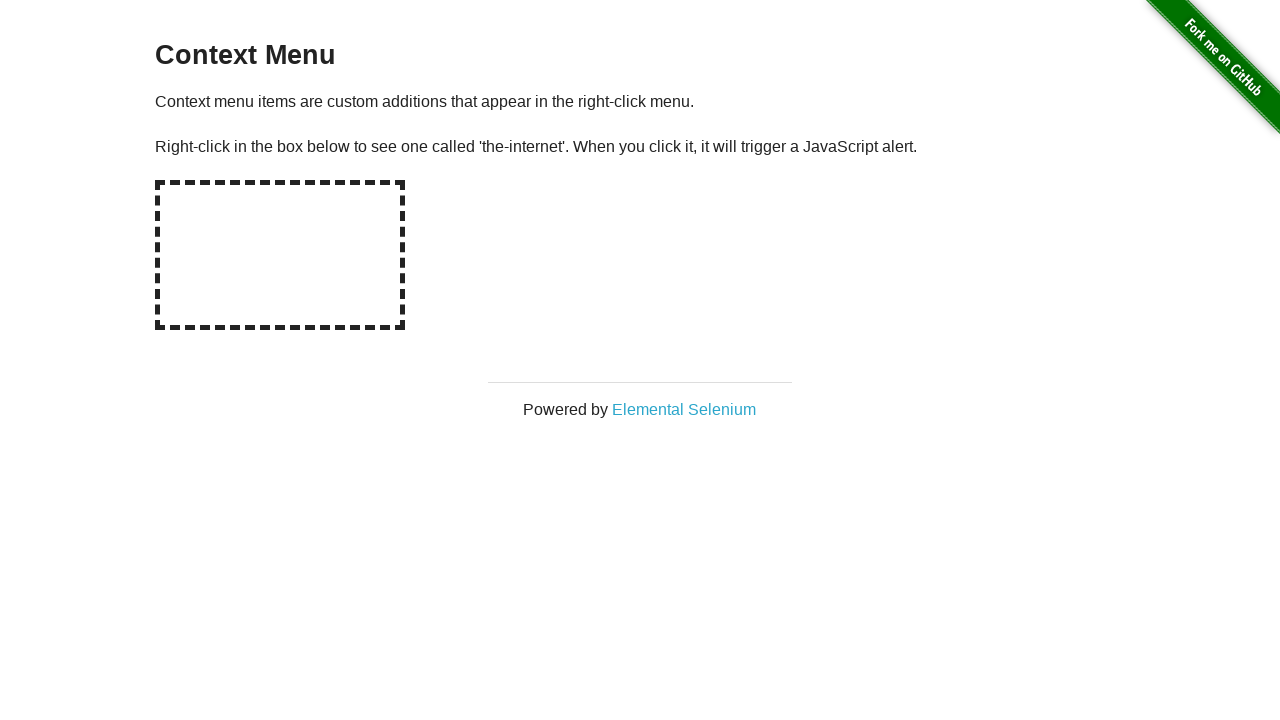